Tests click and hold functionality to select multiple consecutive items in a list

Starting URL: https://automationfc.github.io/jquery-selectable/

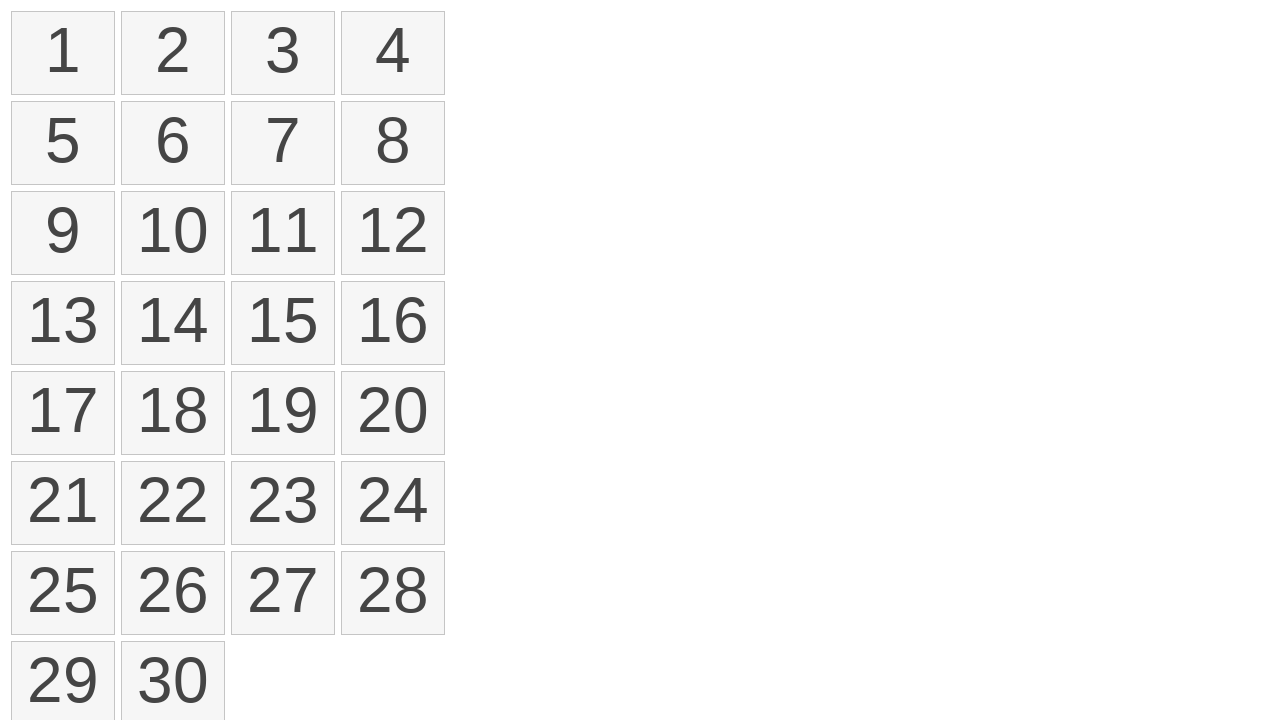

Retrieved all selectable list items
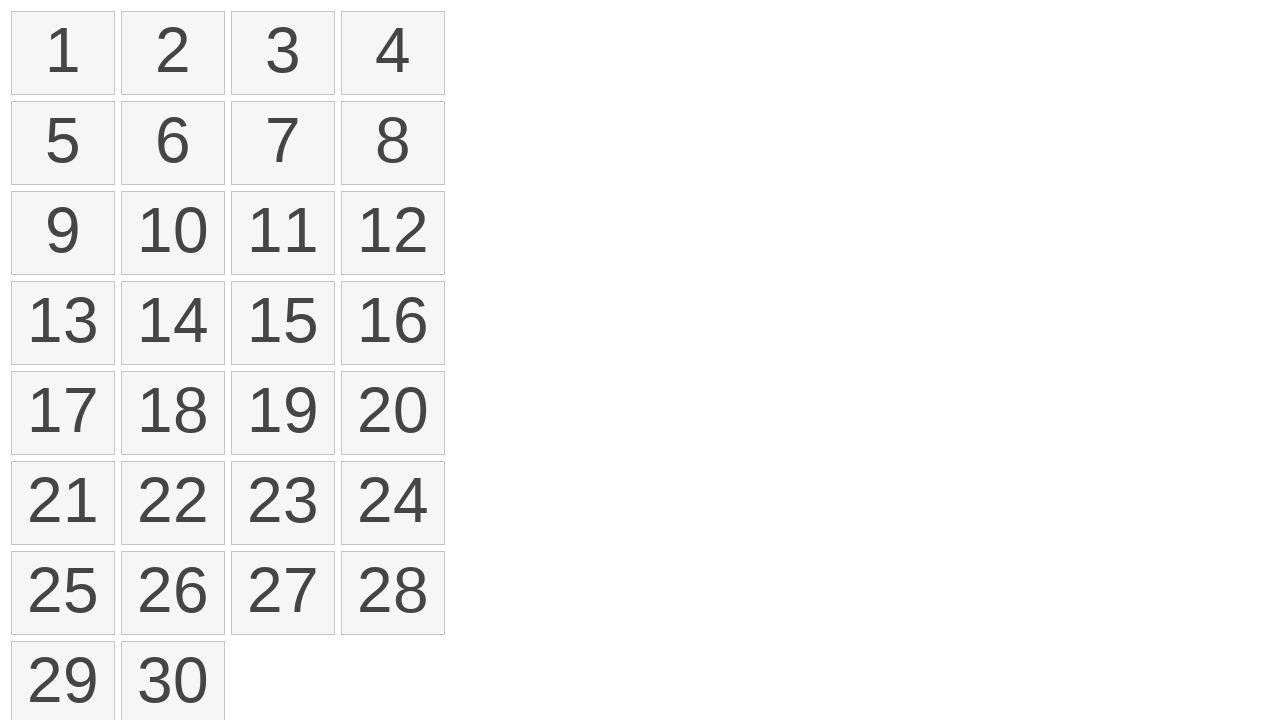

Clicked on first item in selectable list at (63, 53) on ol#selectable>li >> nth=0
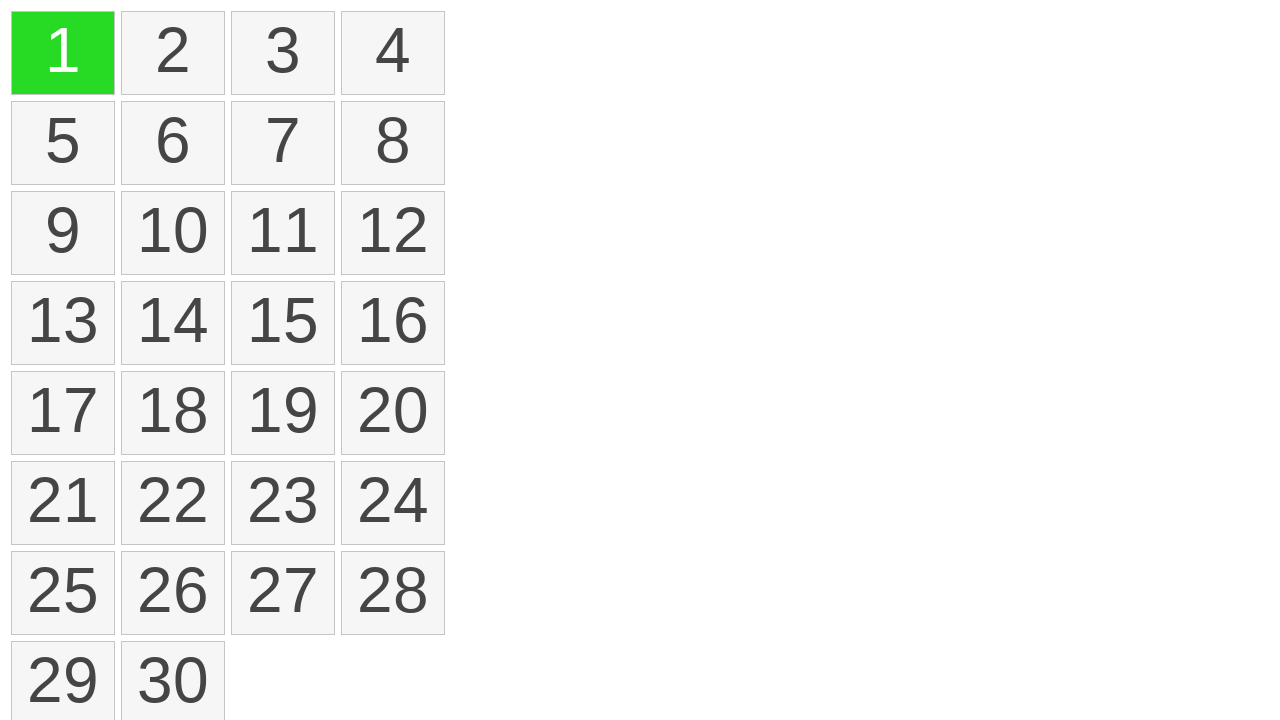

Pressed mouse button down to start hold at (63, 53)
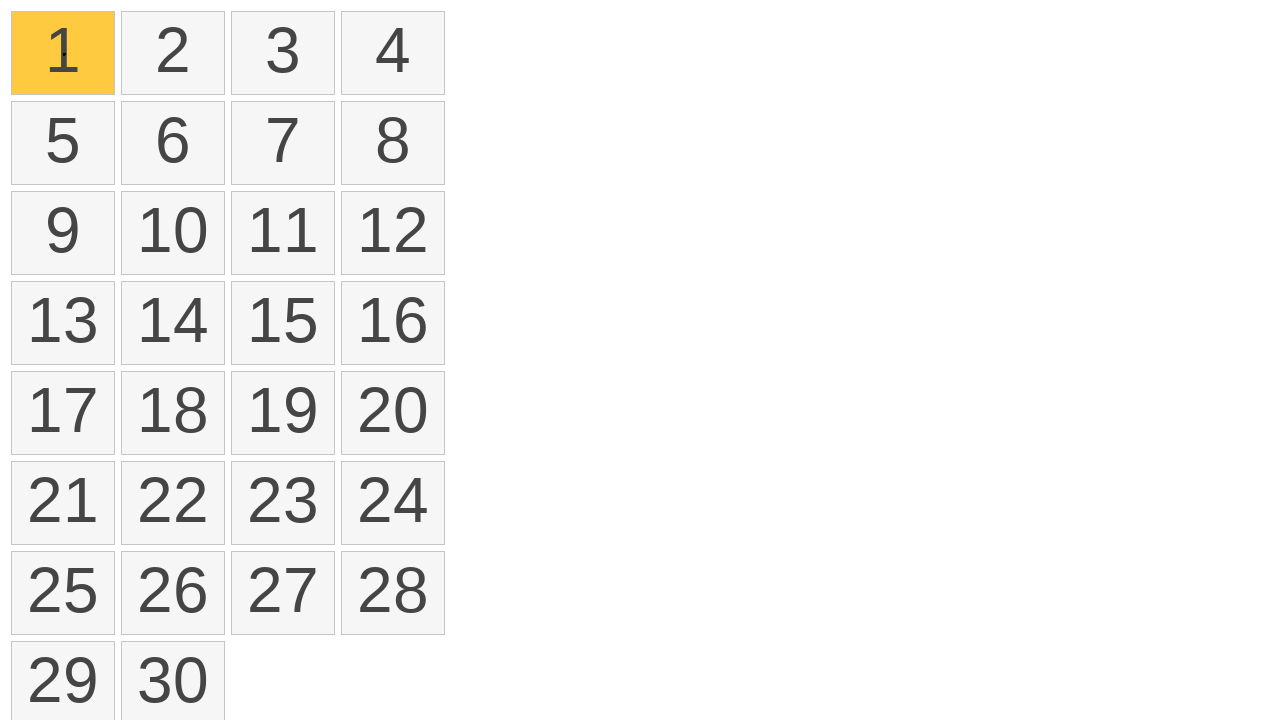

Hovered over fourth item while holding mouse button at (393, 53) on ol#selectable>li >> nth=3
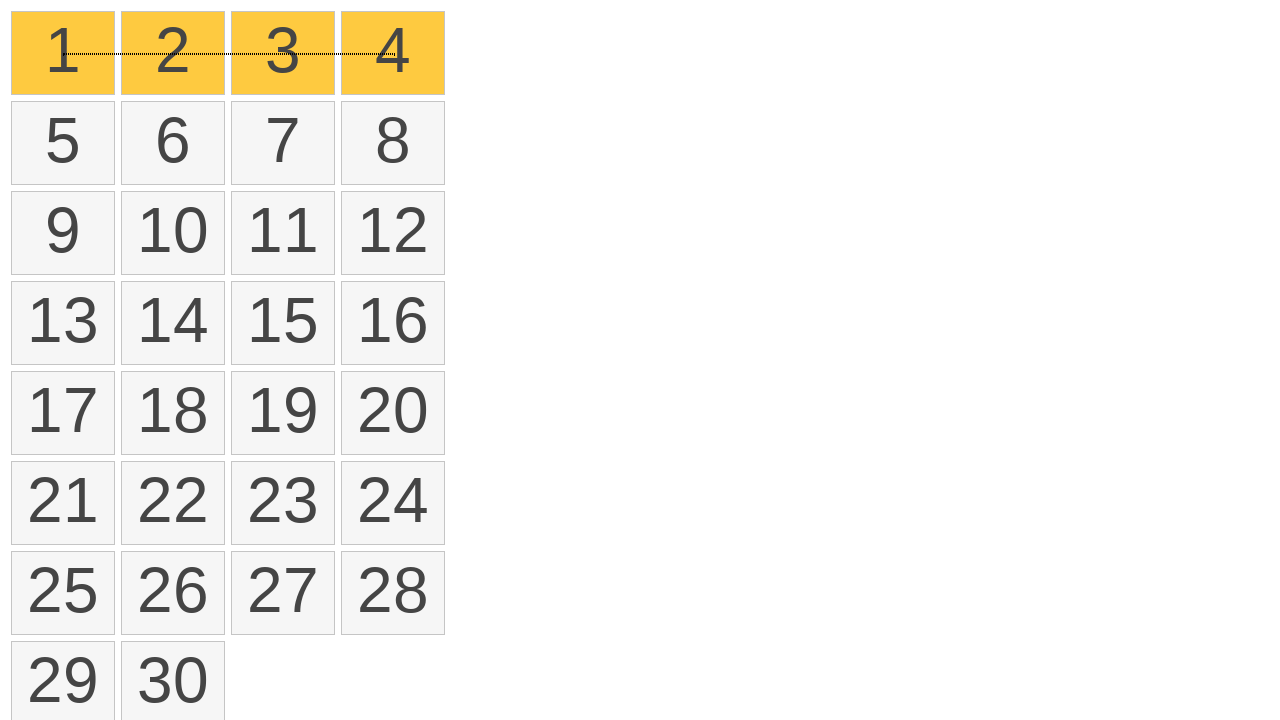

Released mouse button to complete click and hold selection at (393, 53)
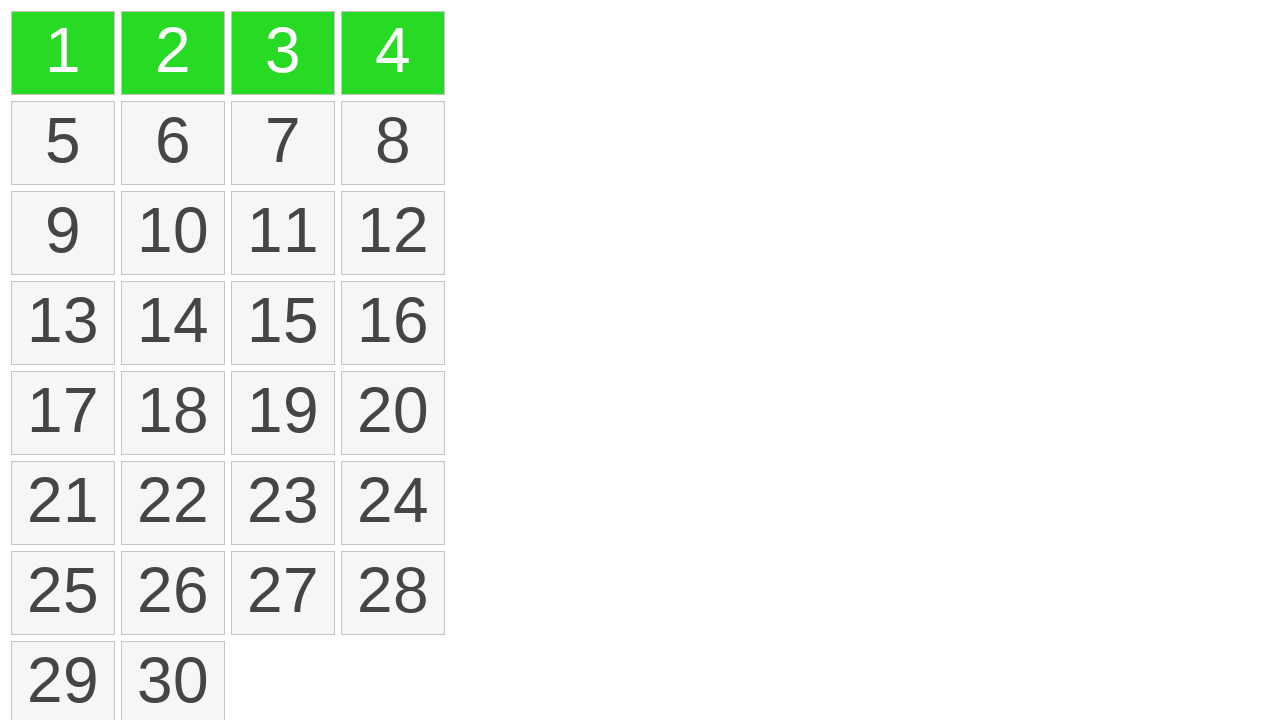

Located all selected items with ui-selected class
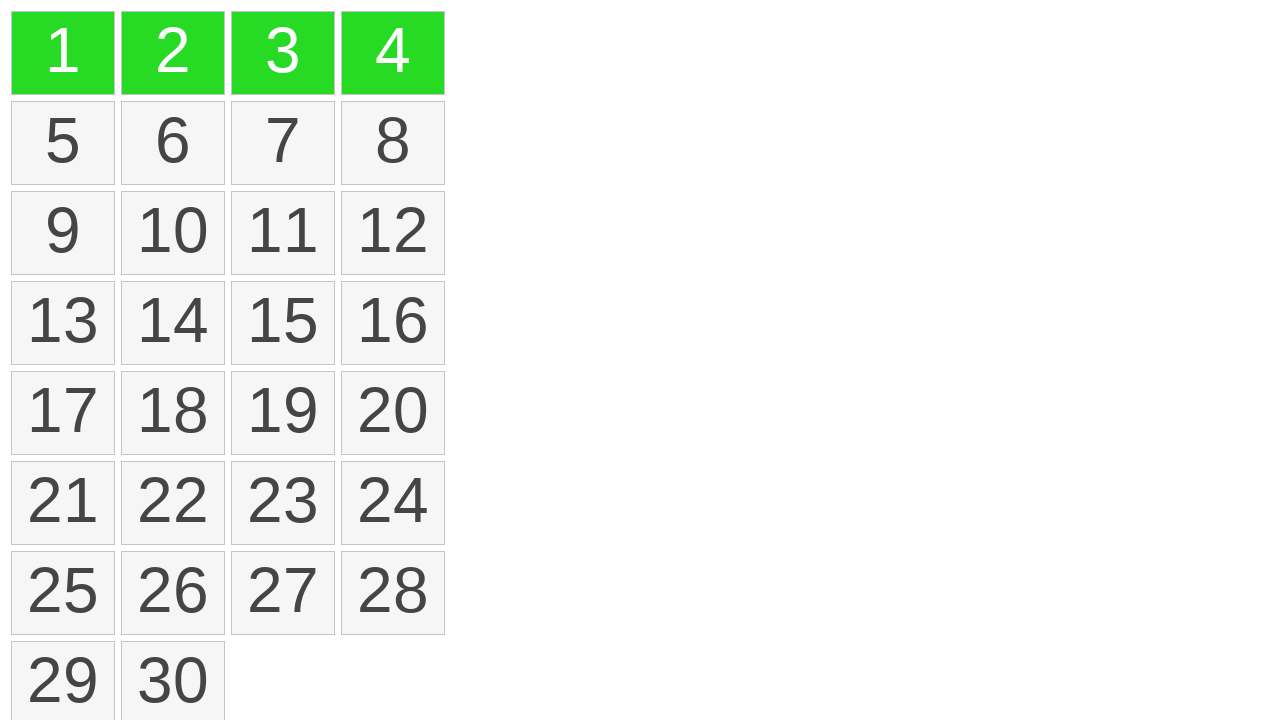

Verified that 4 items are selected
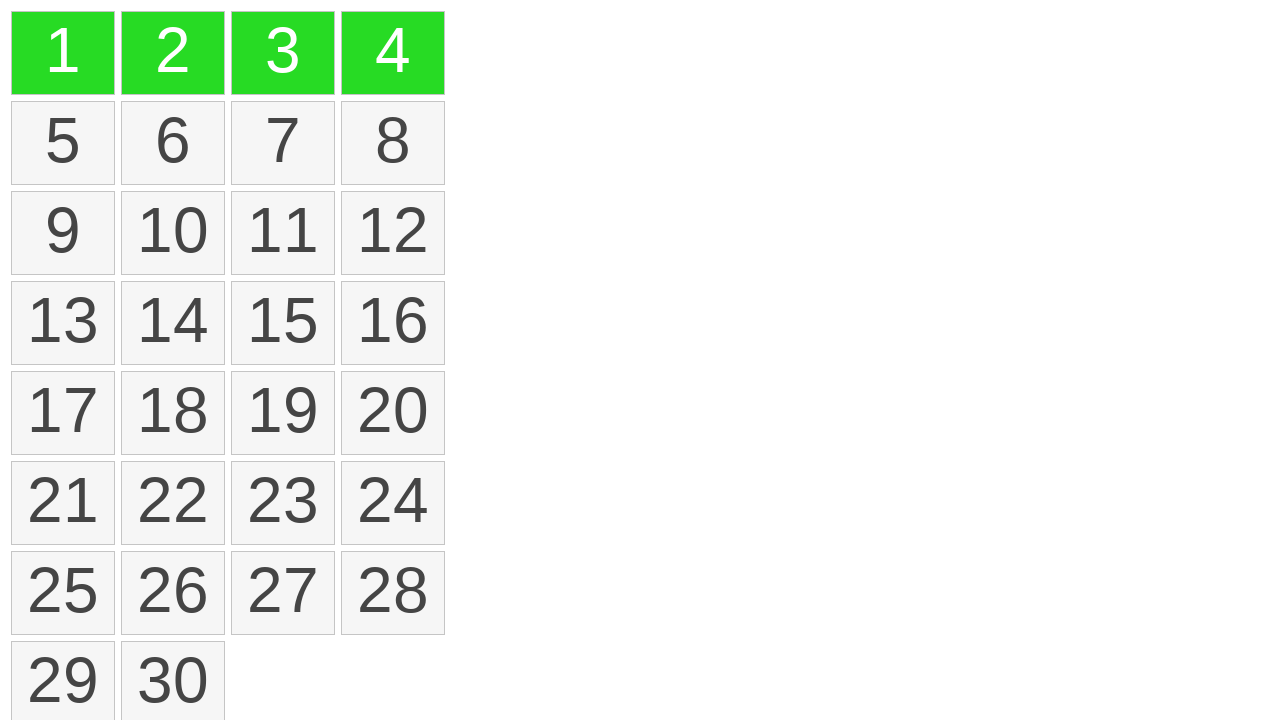

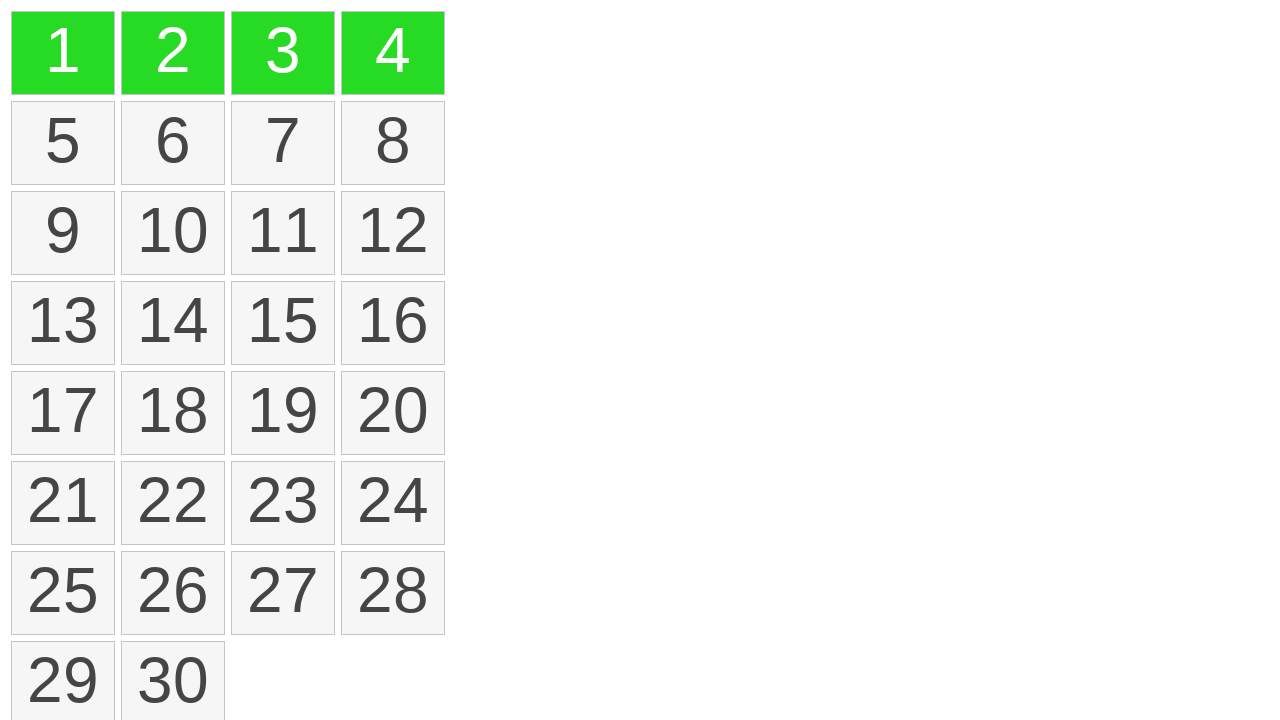